Tests the book search functionality on DemoQA book store by searching for a publisher name and verifying search results are displayed

Starting URL: https://demoqa.com/books

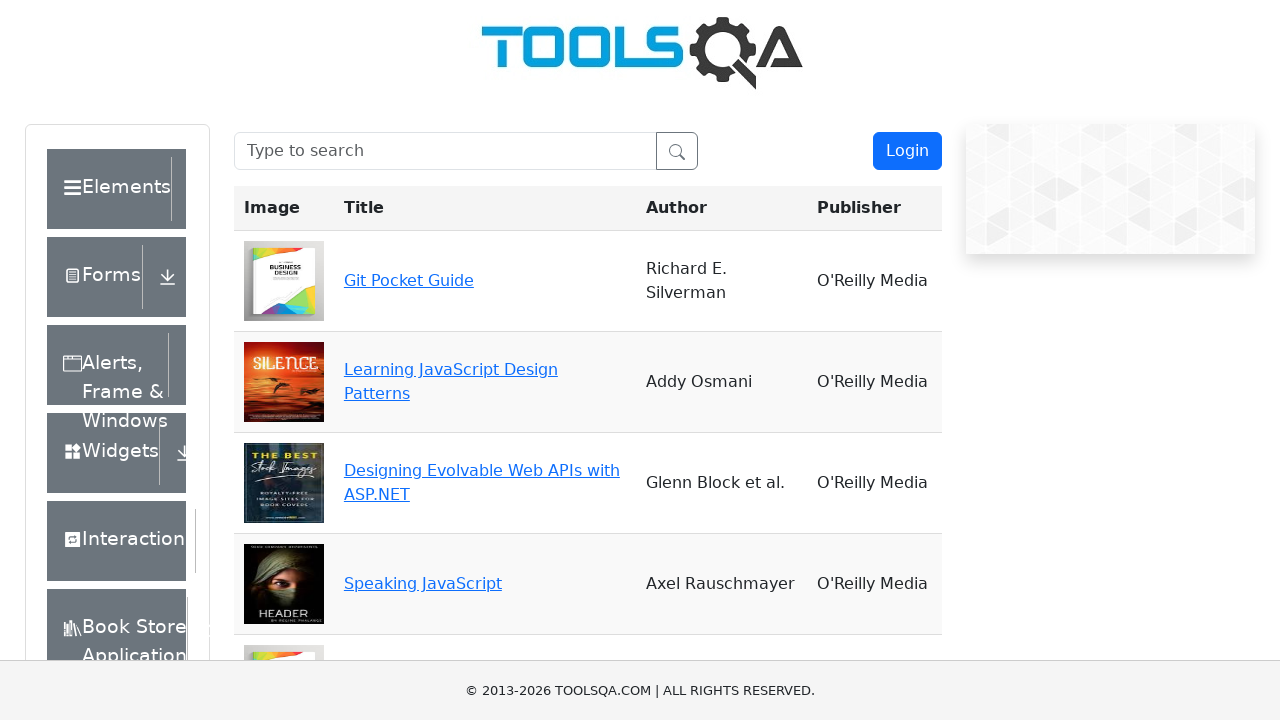

Filled search box with publisher name 'O'Reilly Media' on #searchBox
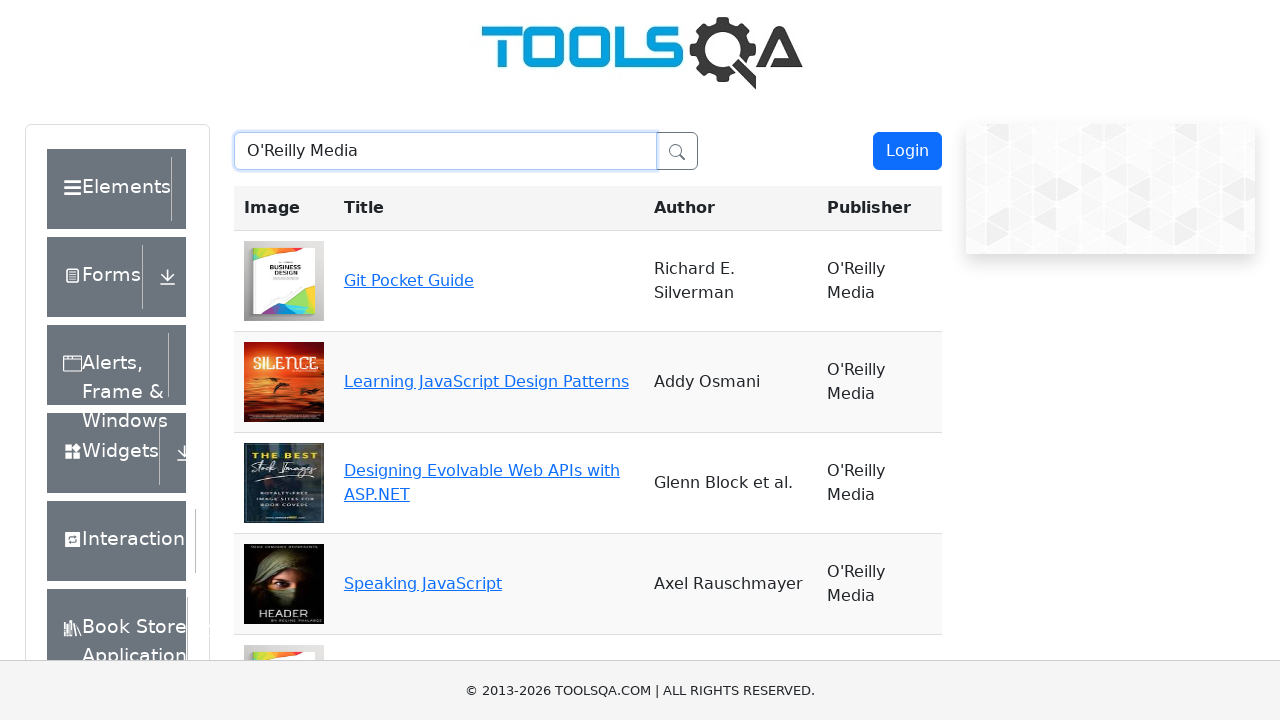

Waited for search results to load and book elements to appear
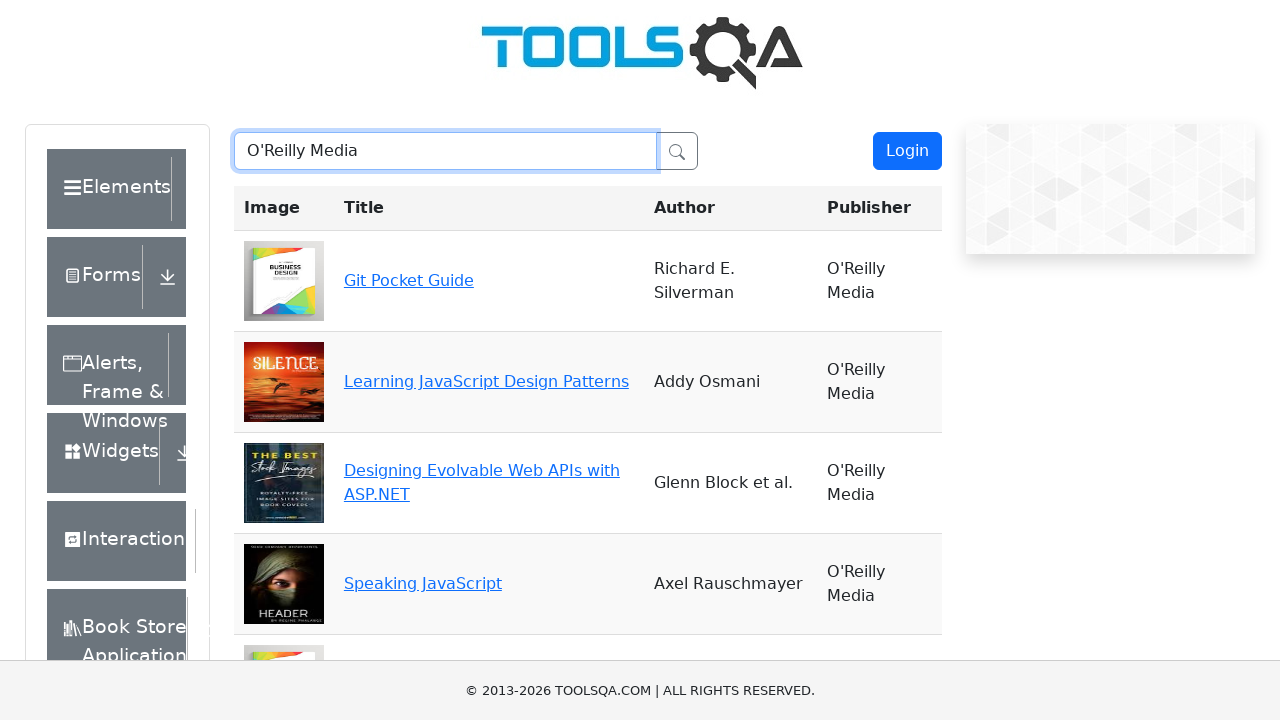

Retrieved all book elements - found 6 books
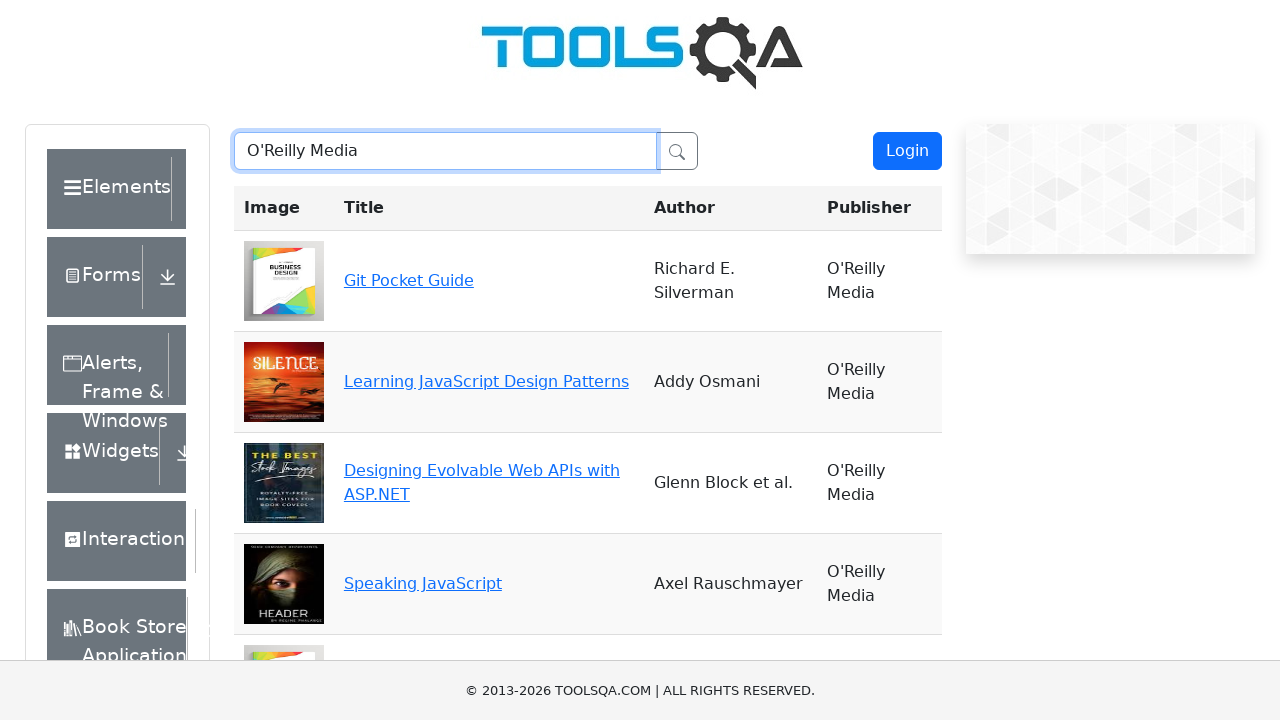

Verified search results: 6 books matching 'O'Reilly Media' publisher
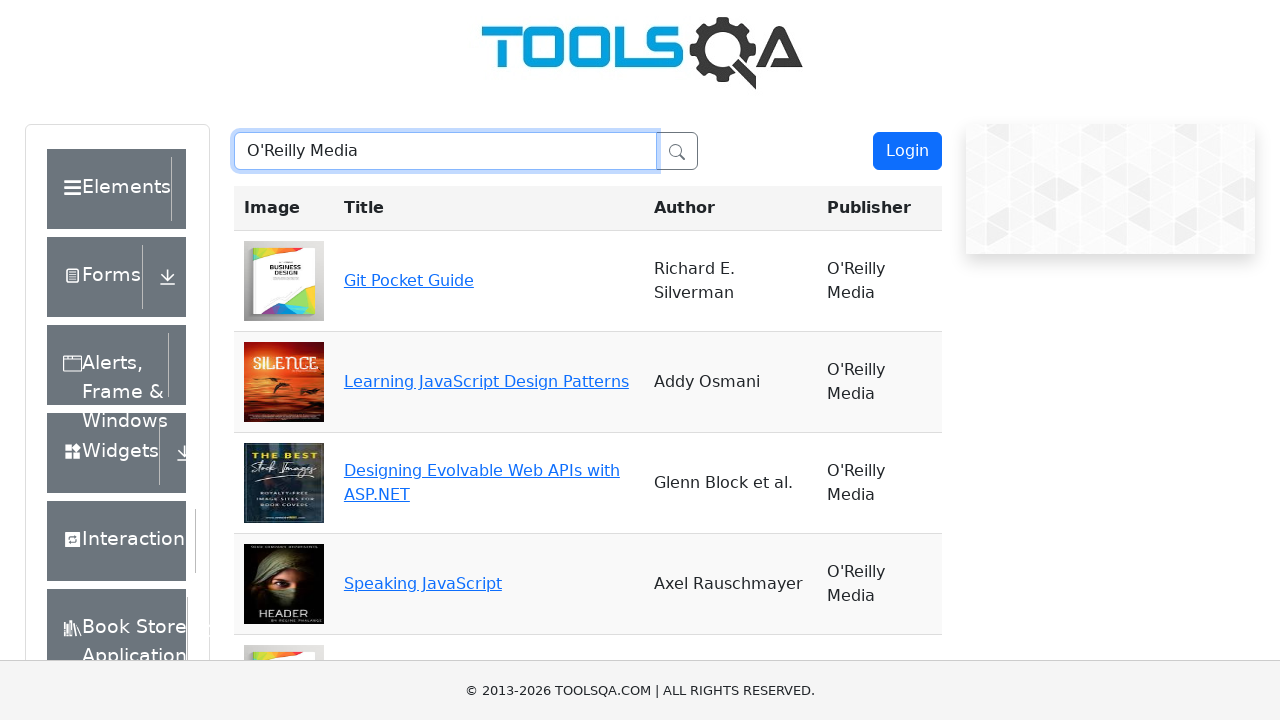

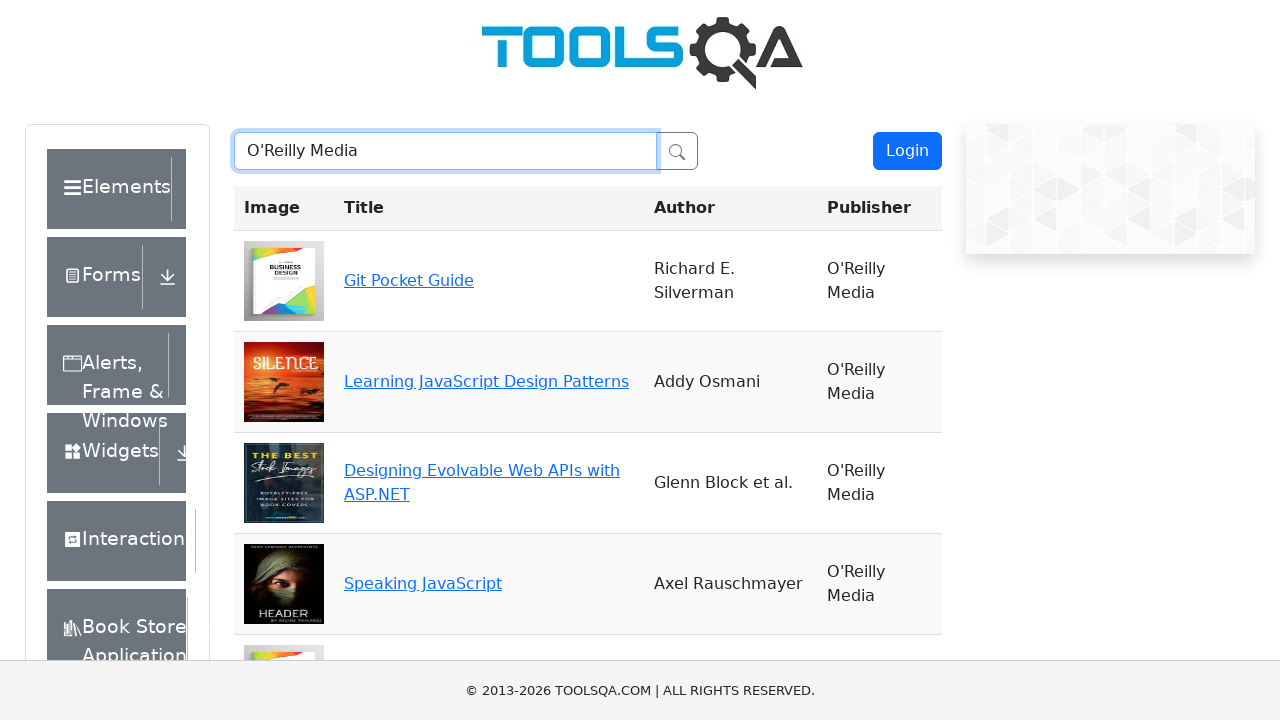